Tests right-click context menu functionality by opening a context menu, hovering over a menu item, clicking it, and accepting the resulting alert

Starting URL: http://swisnl.github.io/jQuery-contextMenu/demo.html

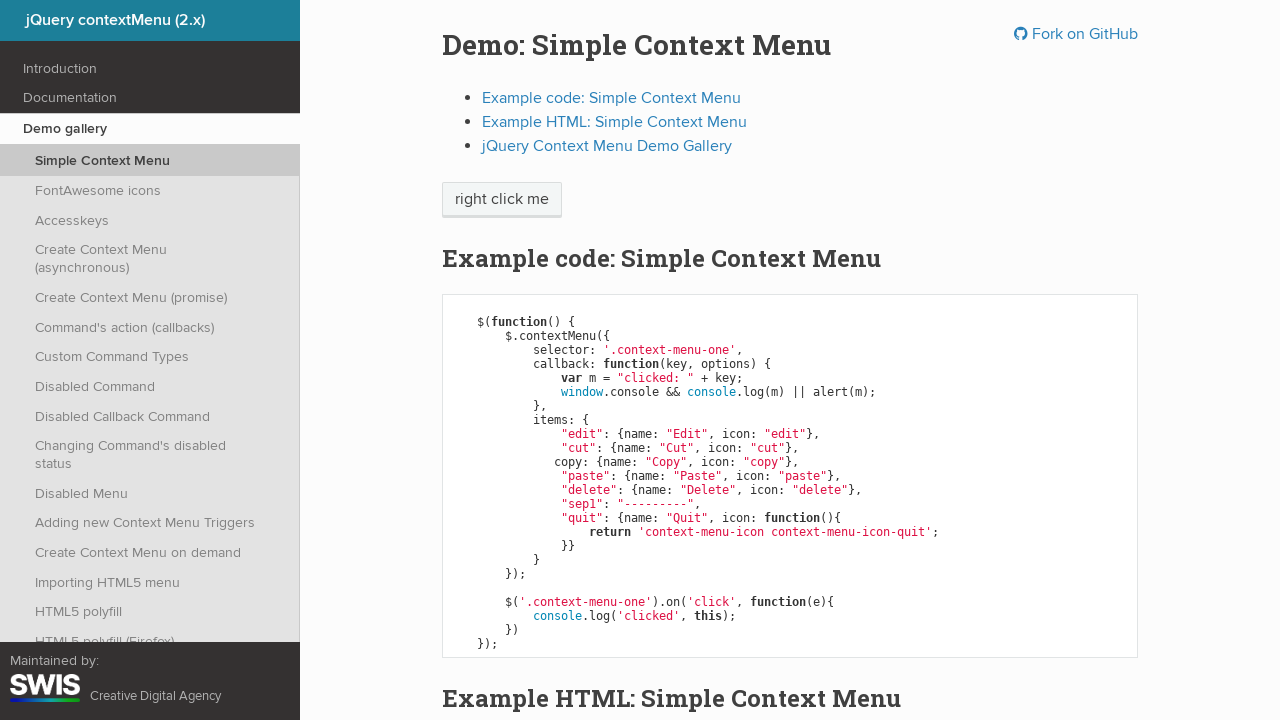

Right-clicked on 'right click me' button to open context menu at (502, 200) on //span[text()='right click me']
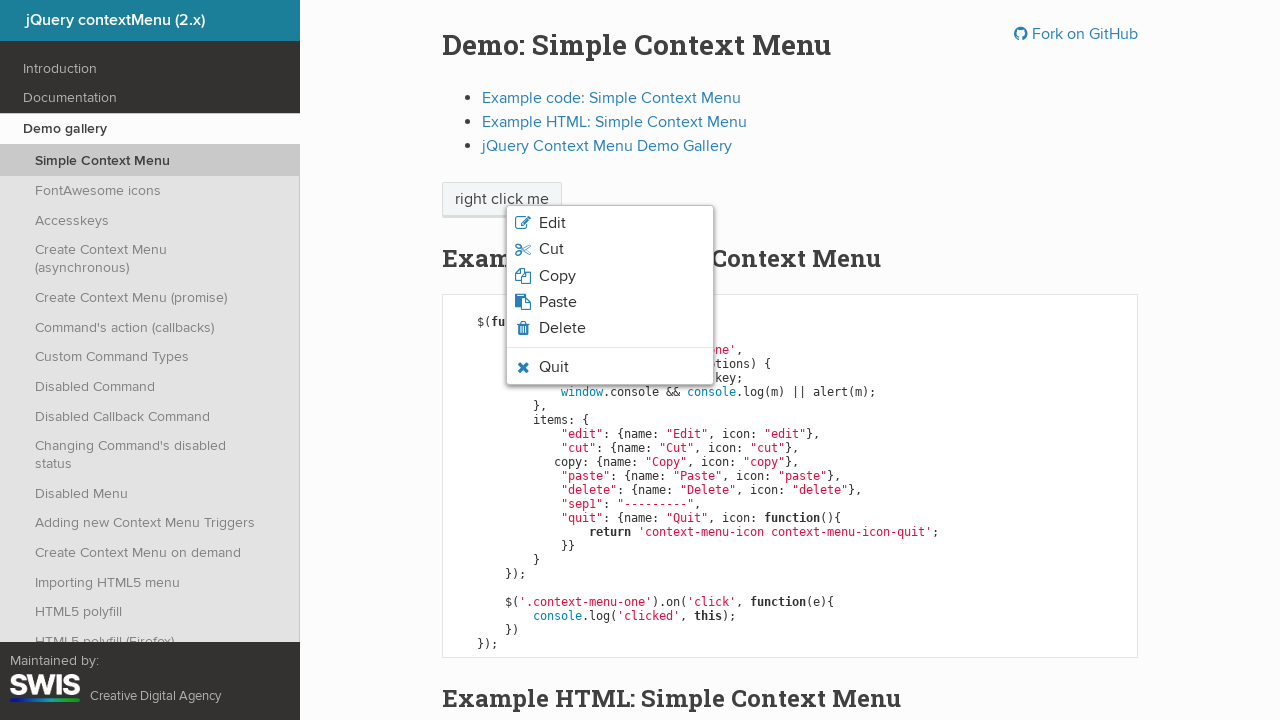

Context menu appeared with Quit option visible
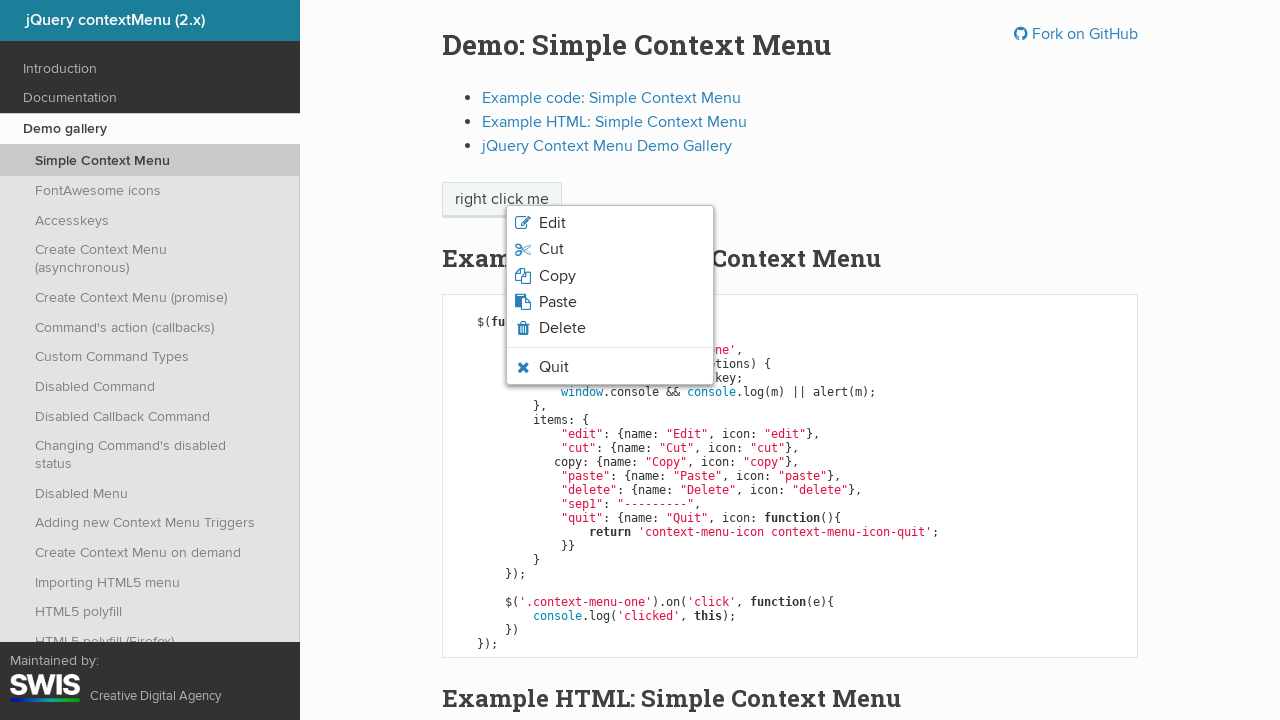

Hovered over Quit menu item at (610, 367) on .context-menu-icon-quit
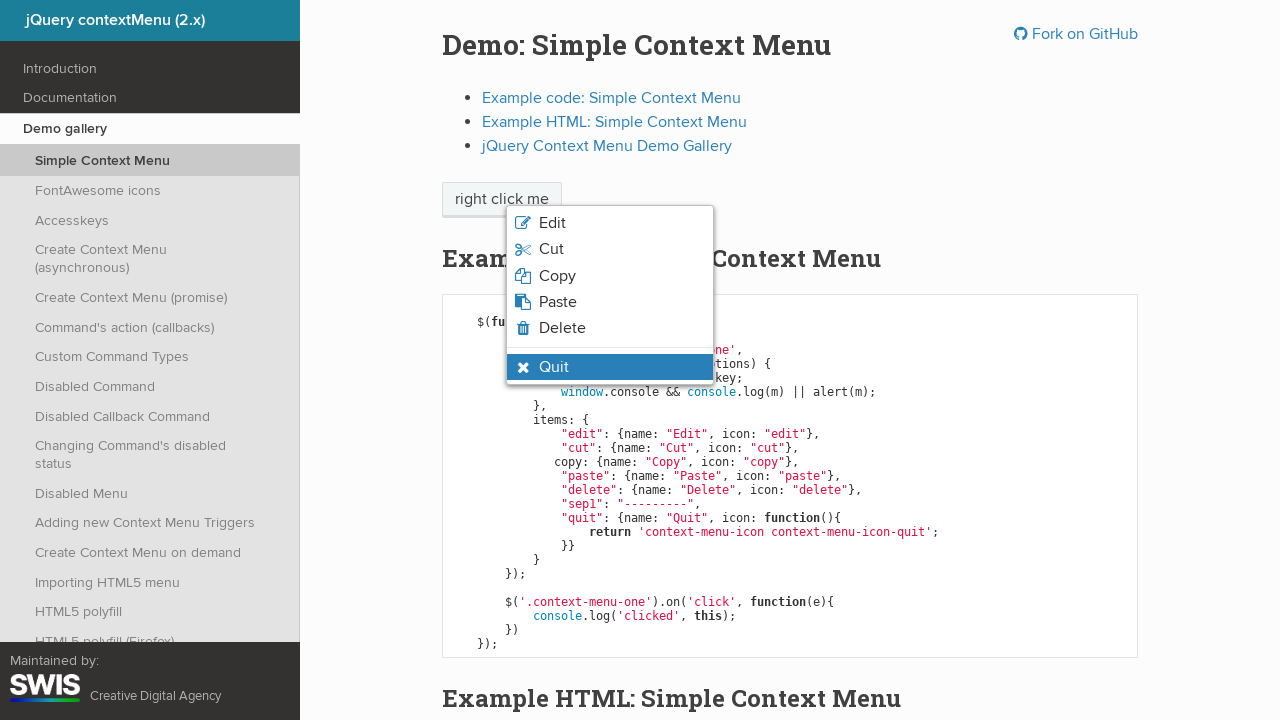

Clicked Quit menu item at (610, 367) on .context-menu-icon-quit
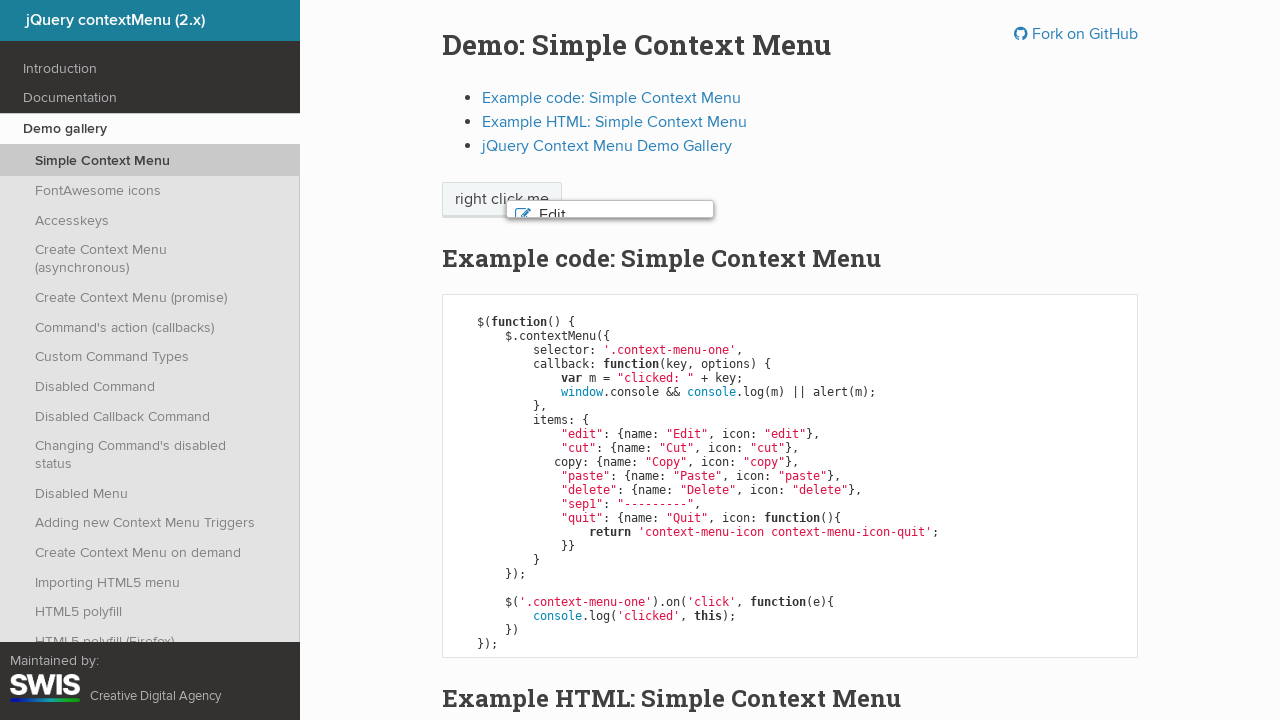

Alert dialog handler registered and accepted
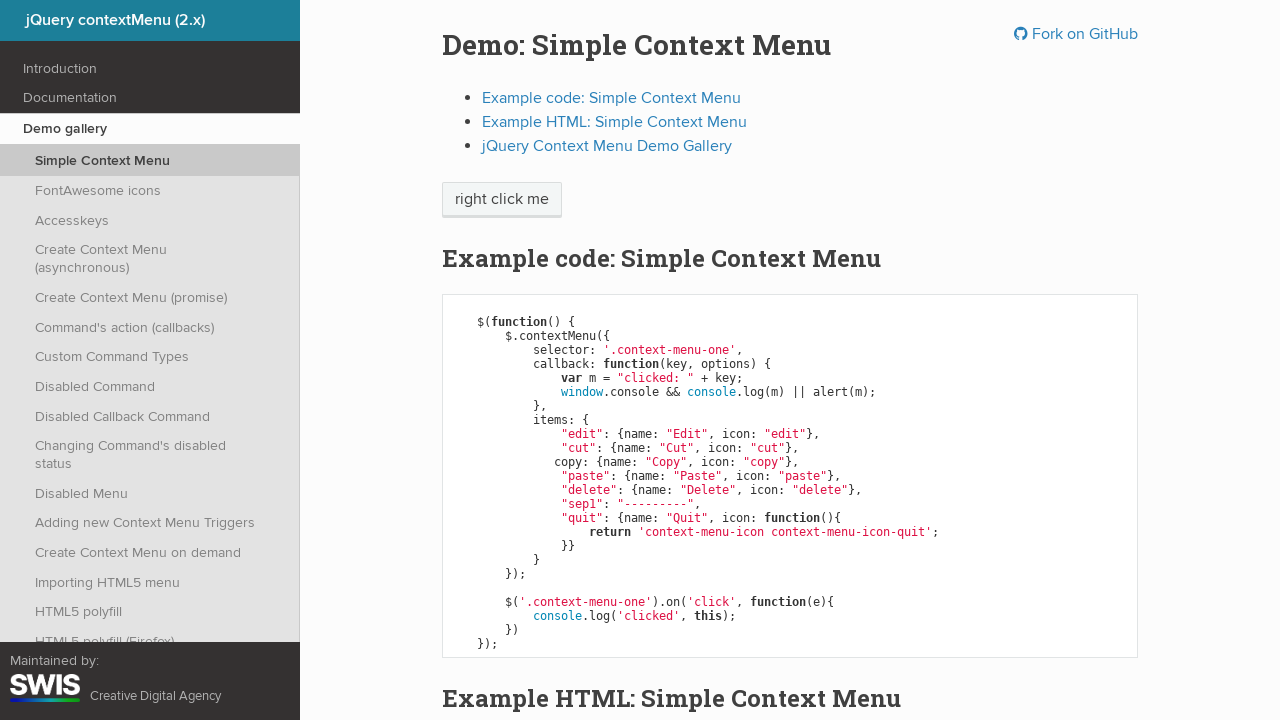

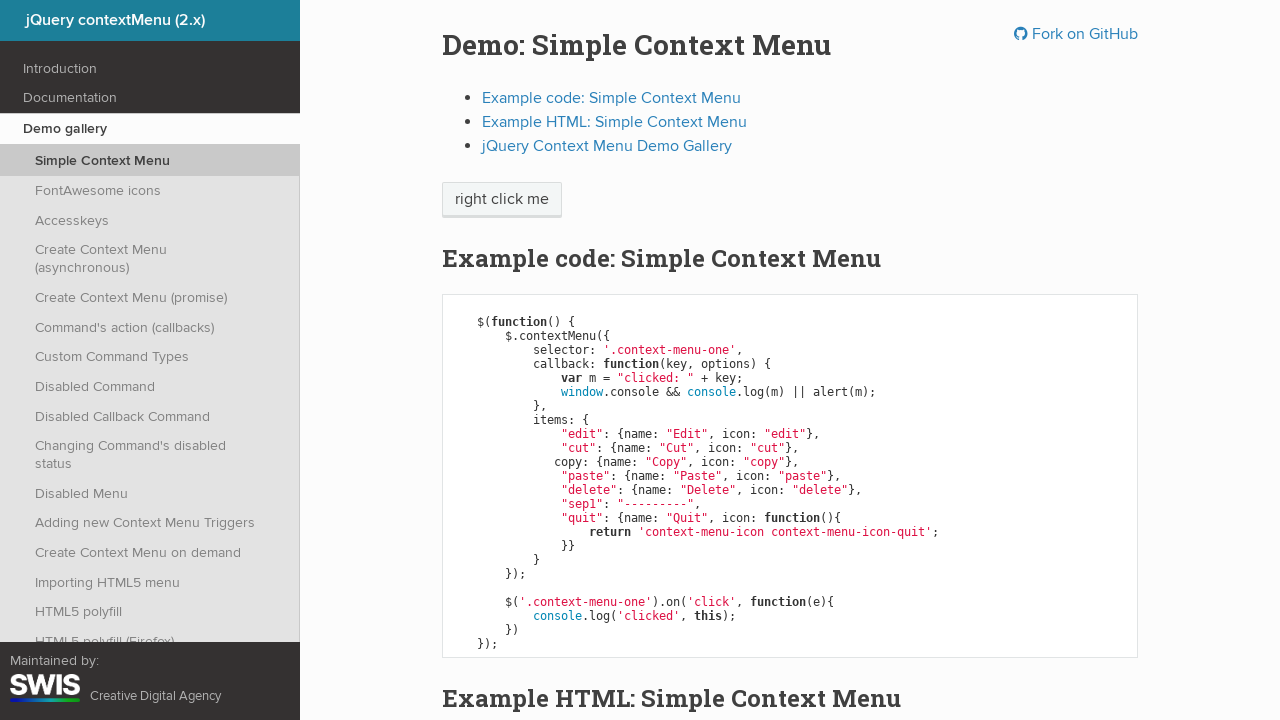